Tests the search functionality on python.org by entering "pycon" as a search term and submitting the search form

Starting URL: http://www.python.org

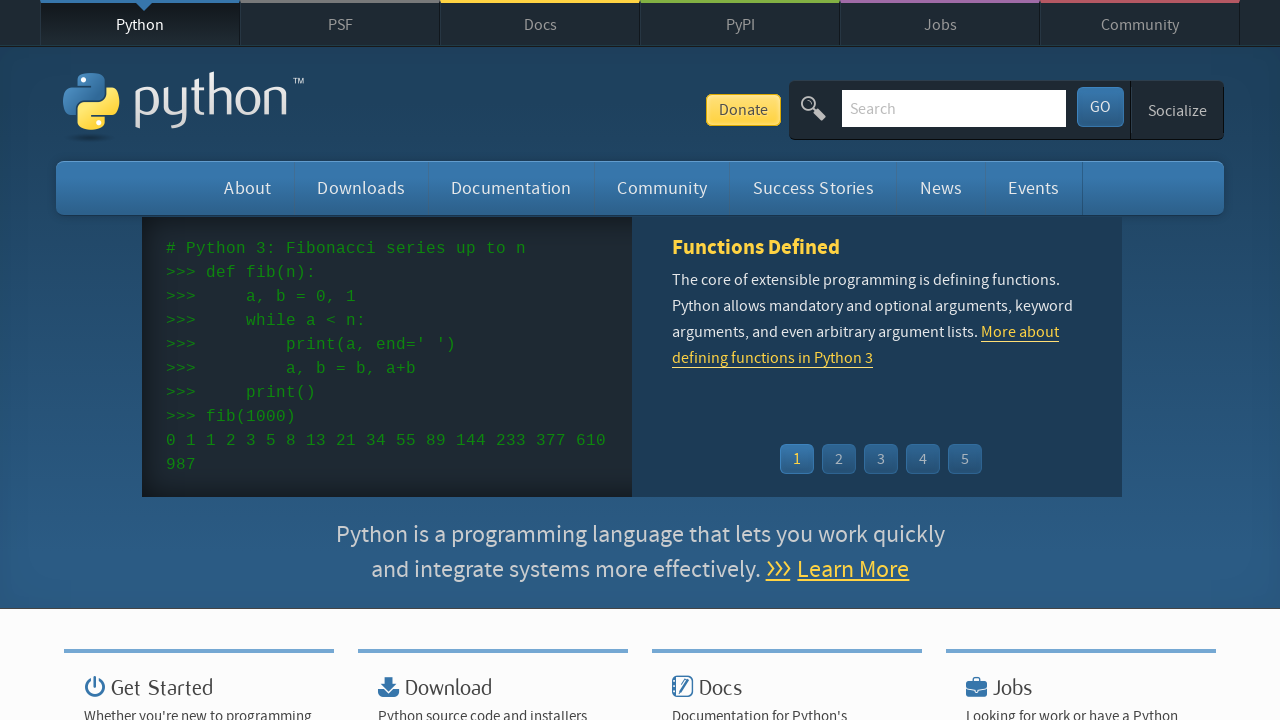

Filled search box with 'pycon' on input[name='q']
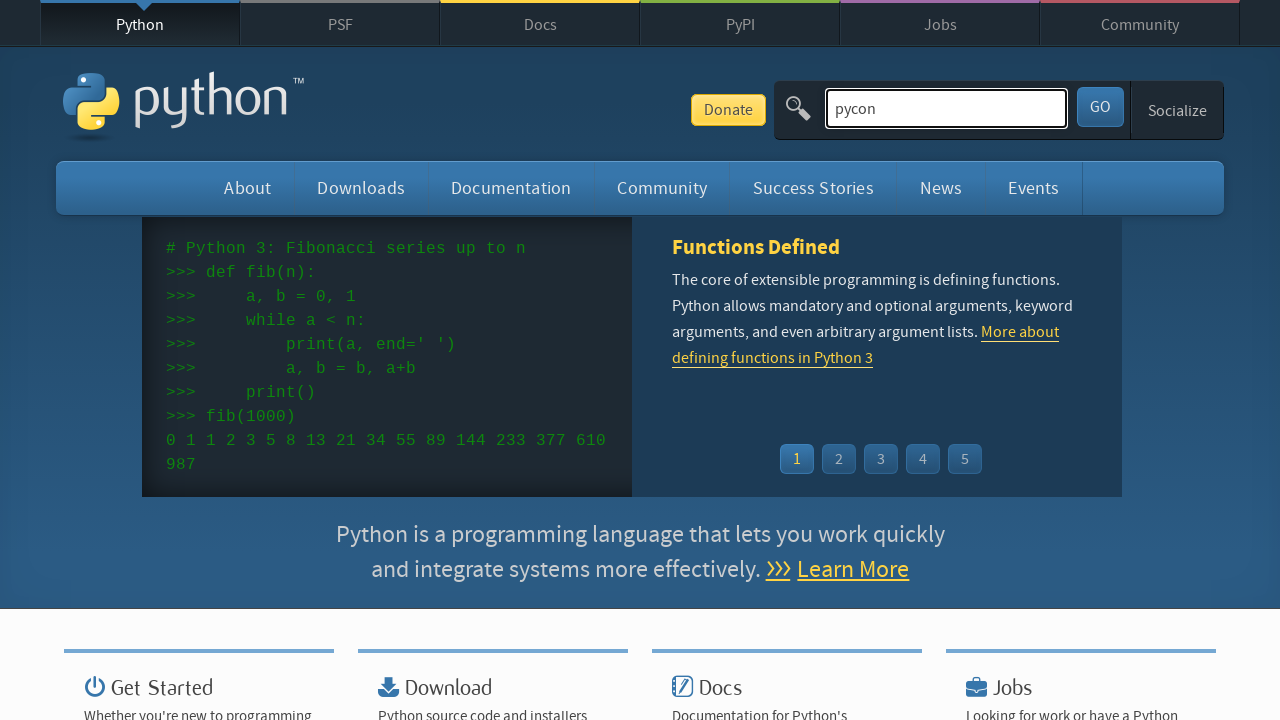

Pressed Enter to submit search form on input[name='q']
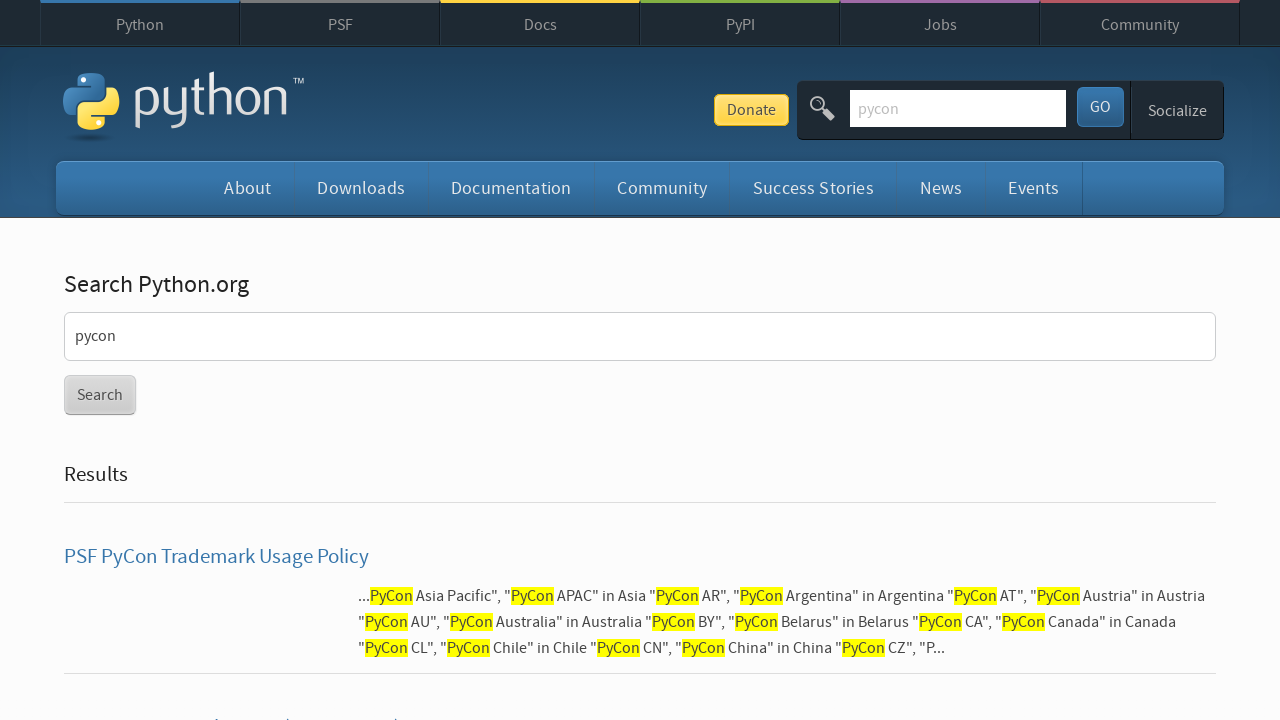

Search results page loaded successfully
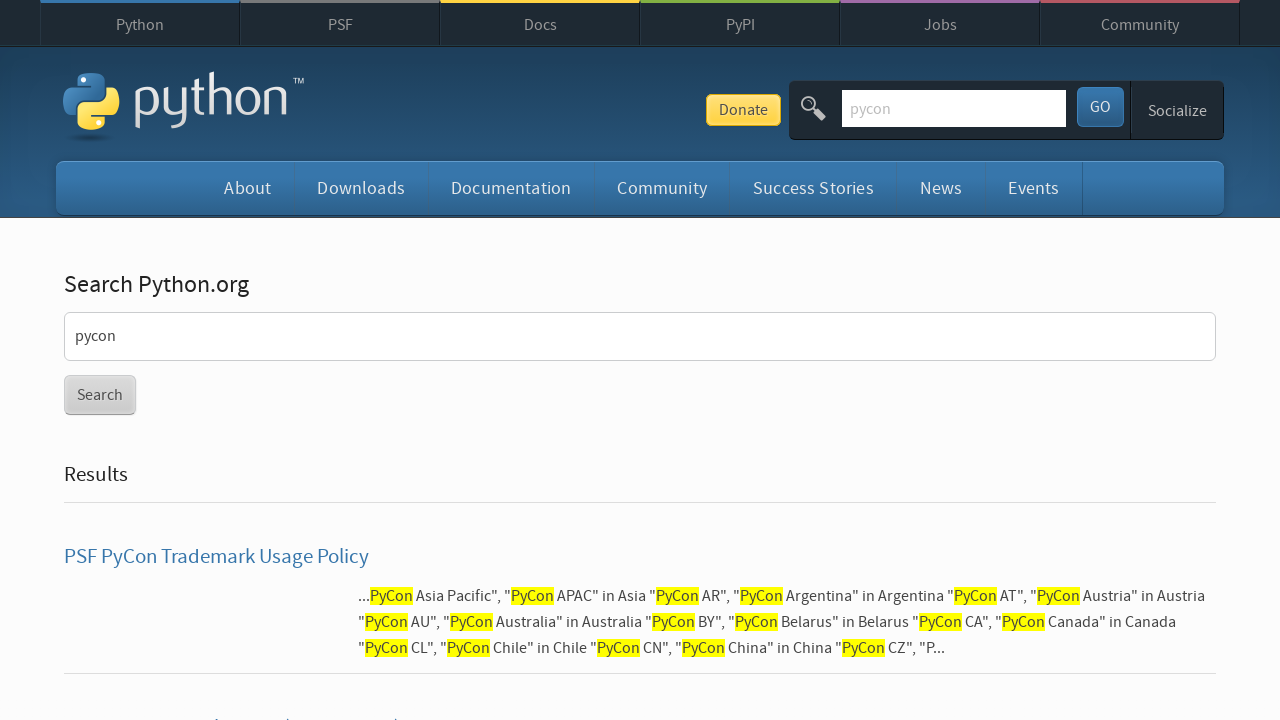

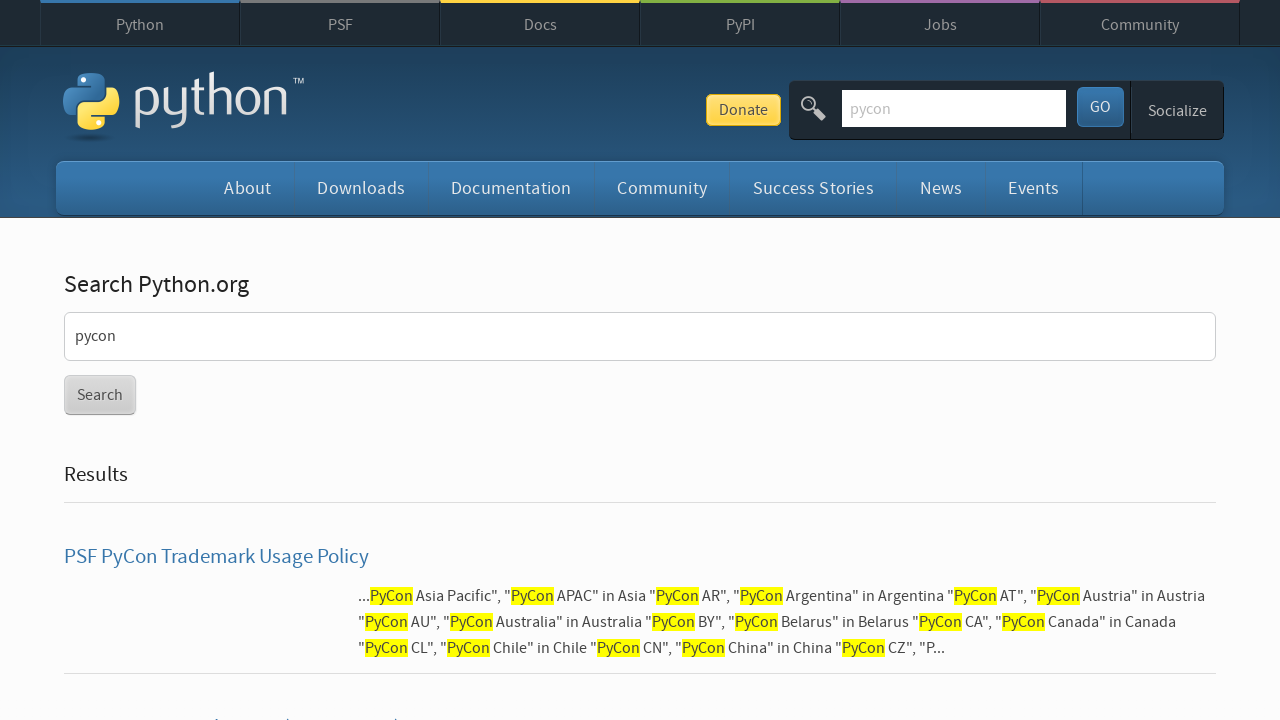